Navigates to a demo table page and verifies the number of columns and rows in a web table

Starting URL: http://automationbykrishna.com

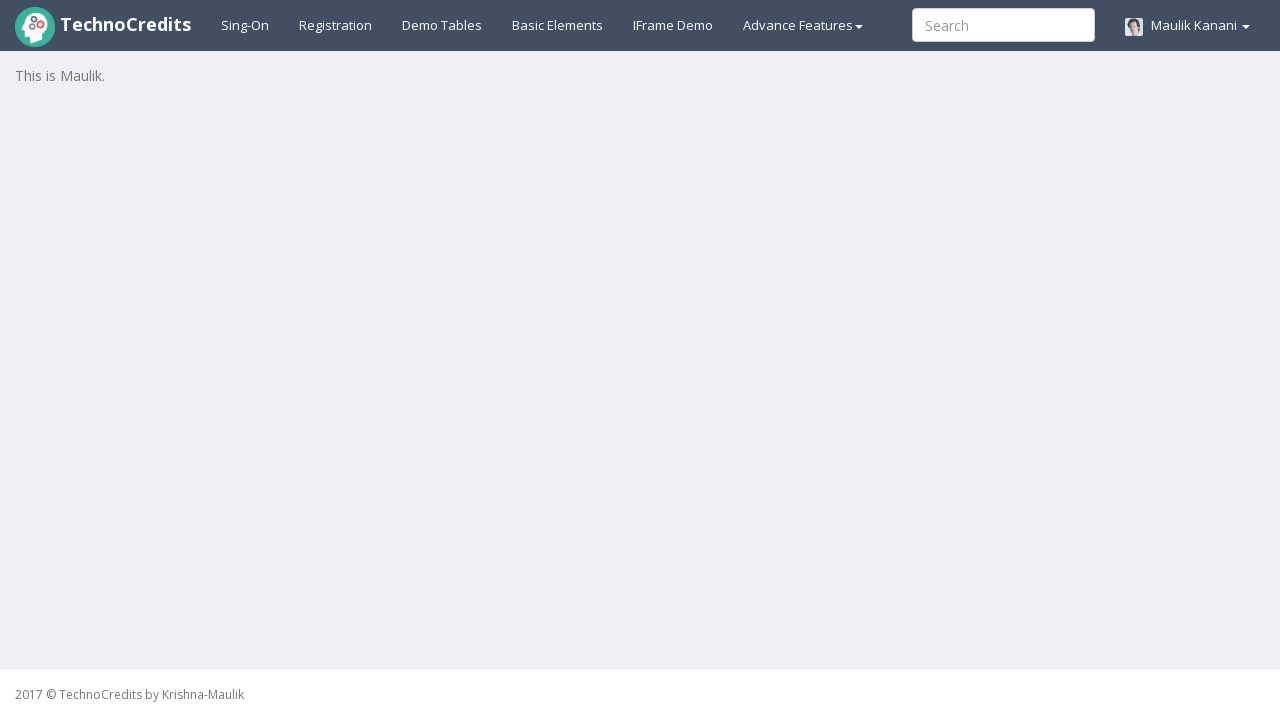

Clicked on Demo Tables link at (442, 25) on #demotable
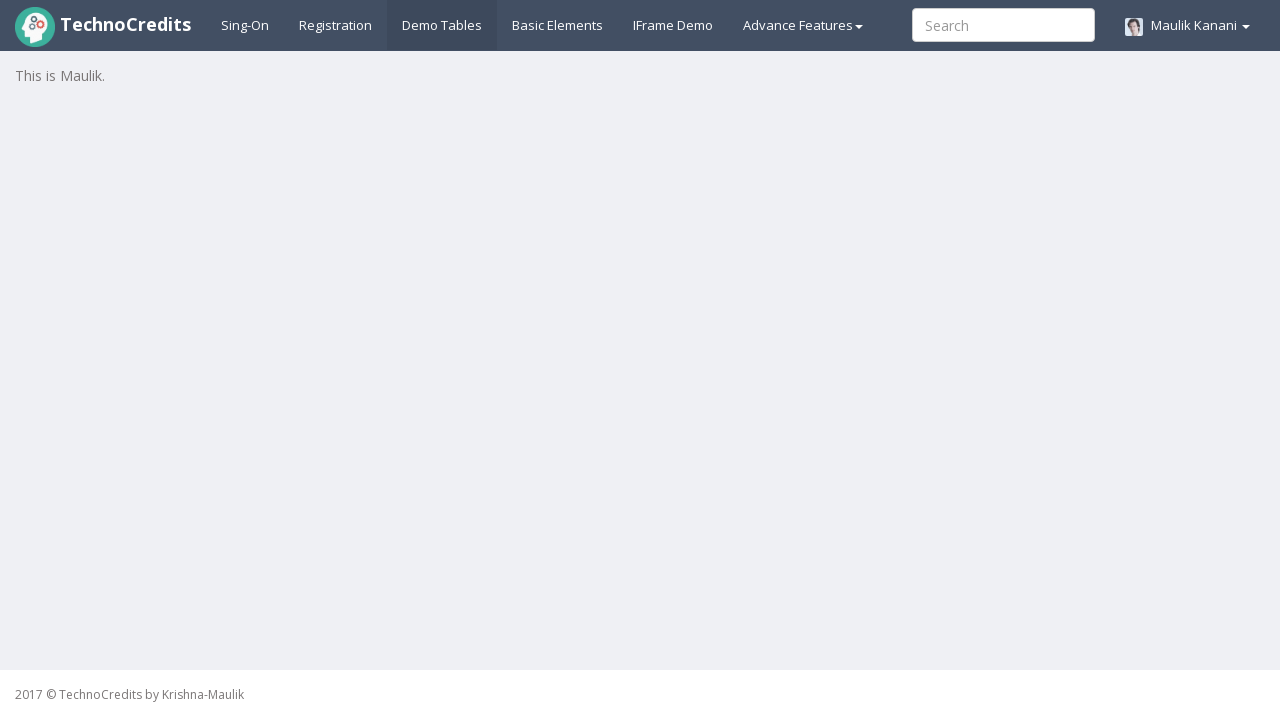

Table with id 'table1' loaded
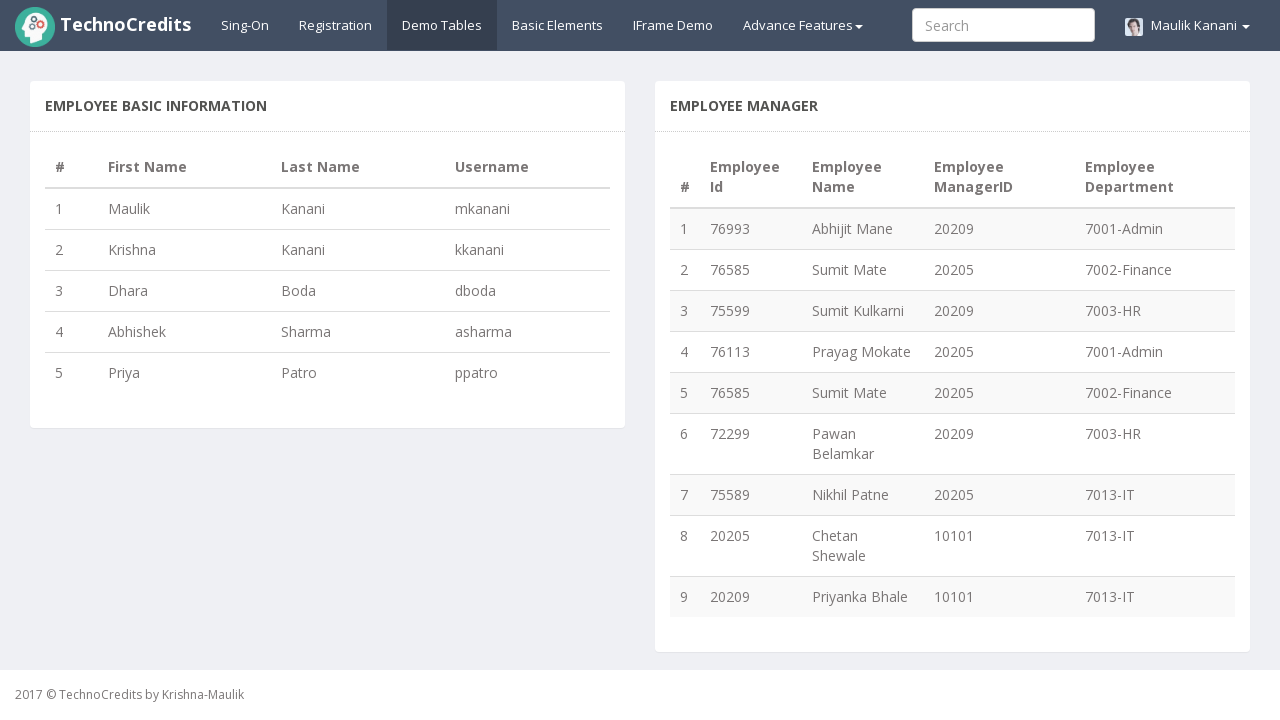

Retrieved column count: 4
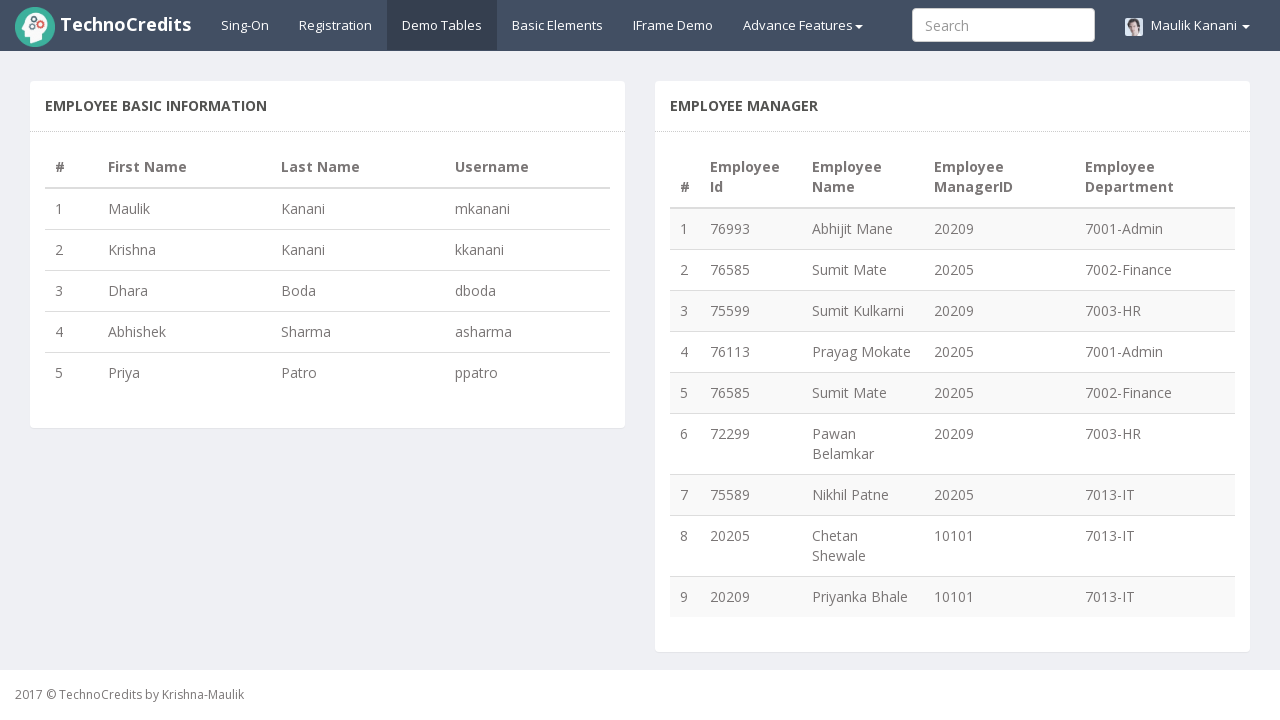

Column test passed - found 4 columns as expected
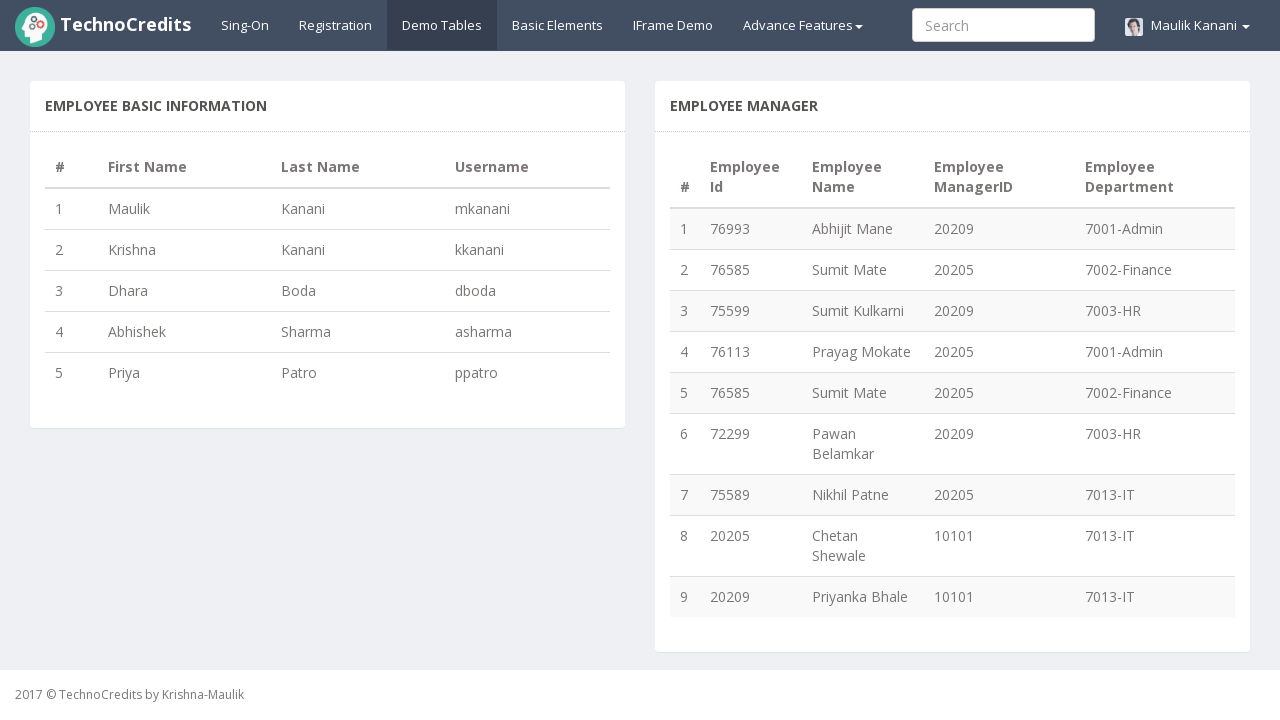

Retrieved row count: 5
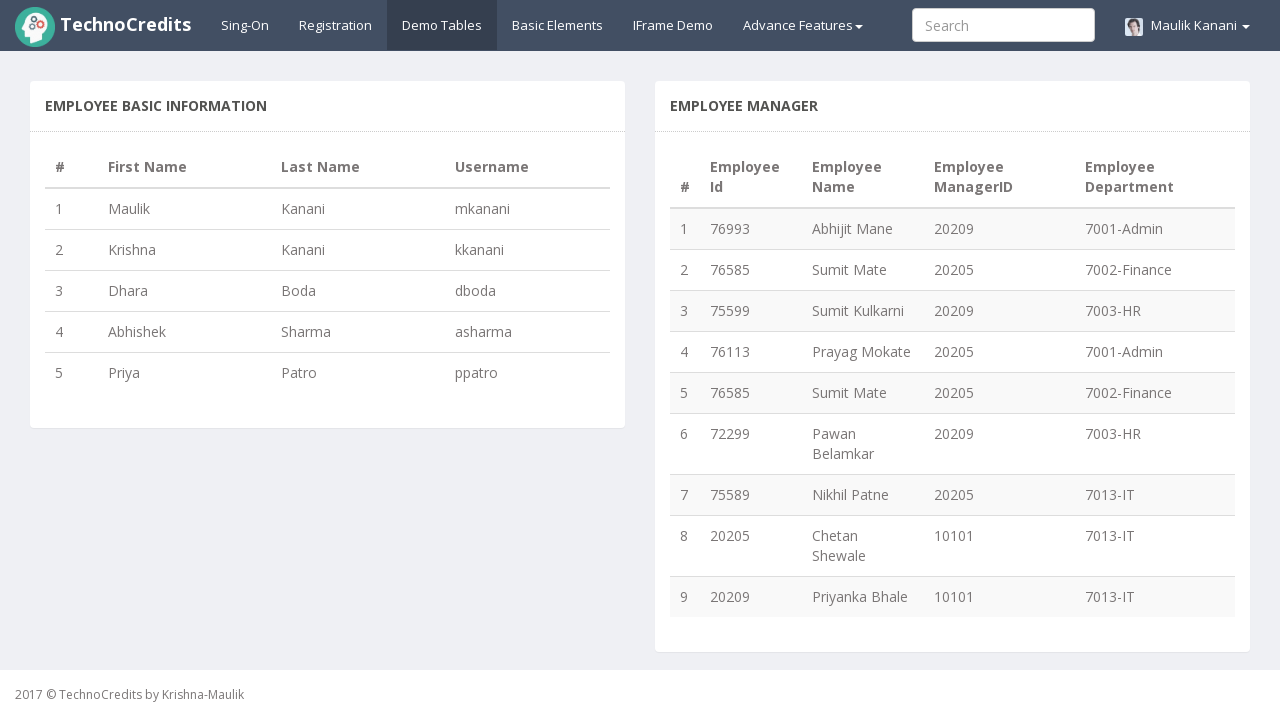

Row test passed - found 5 rows as expected
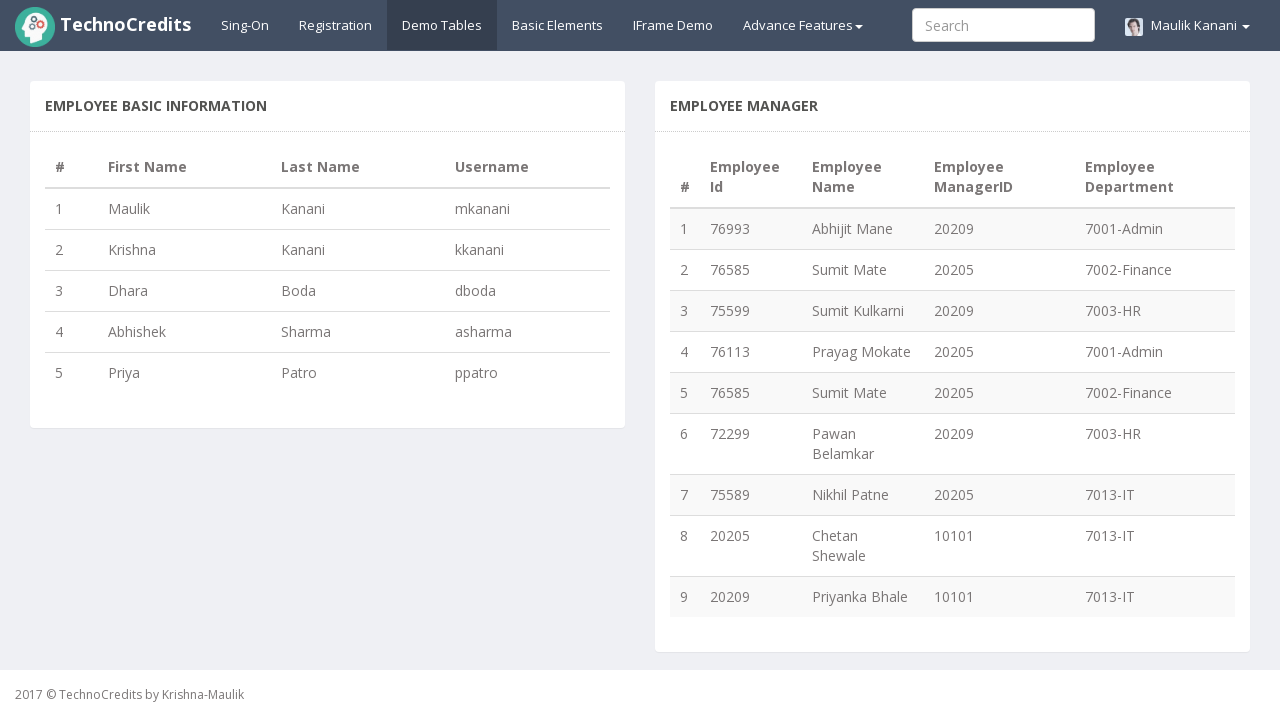

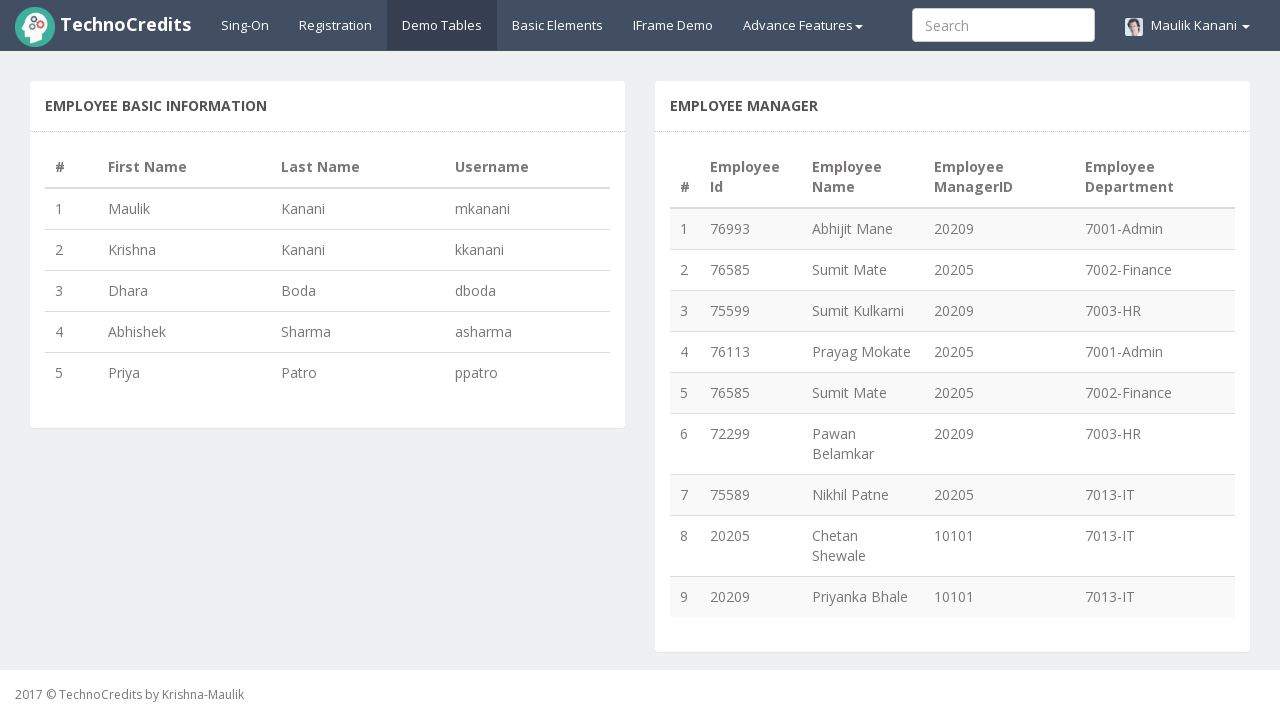